Tests A/B test opt-out by adding the opt-out cookie on the main page before navigating to the A/B test page, then verifying the opt-out is active.

Starting URL: http://the-internet.herokuapp.com

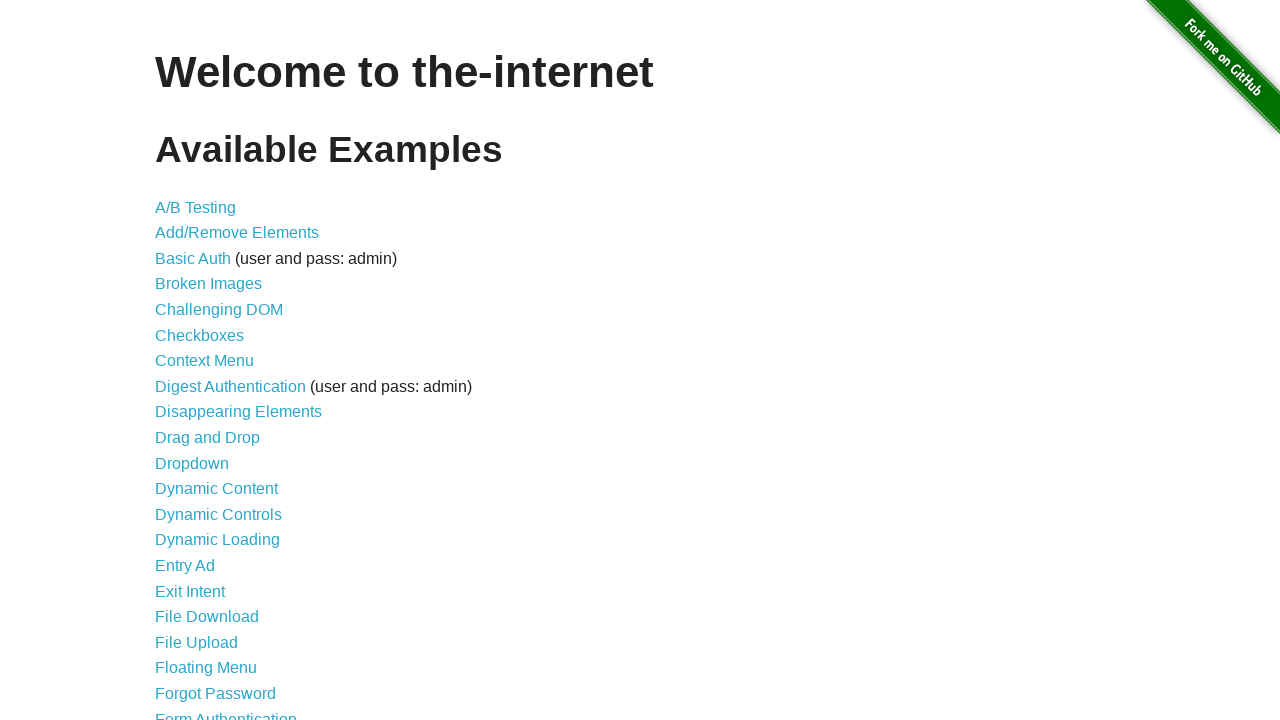

Added optimizelyOptOut cookie to context
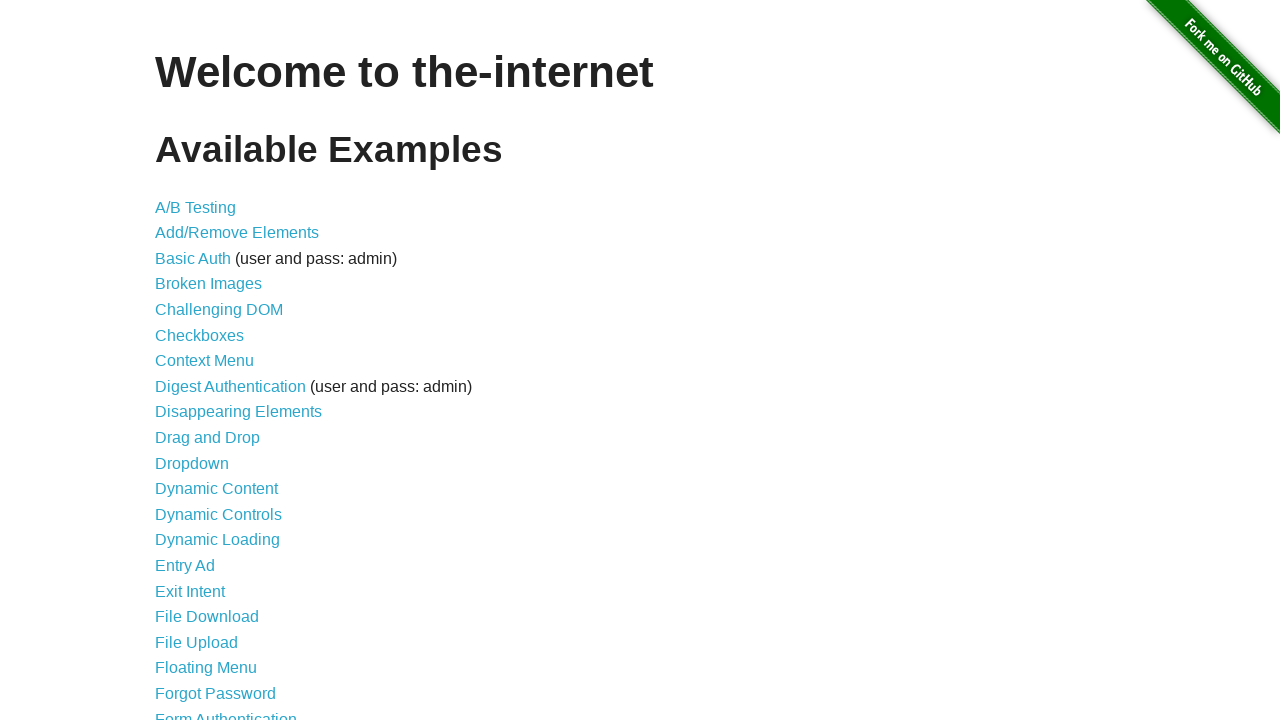

Navigated to A/B test page
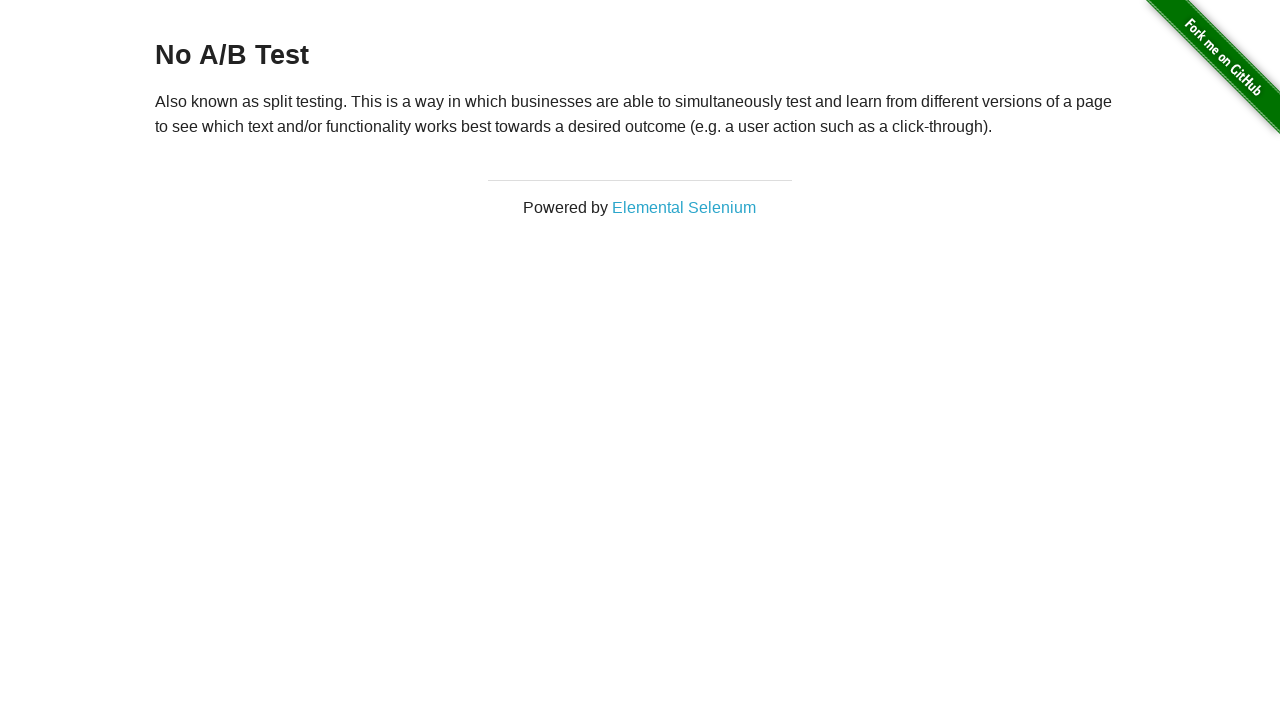

Waited for h3 heading to load
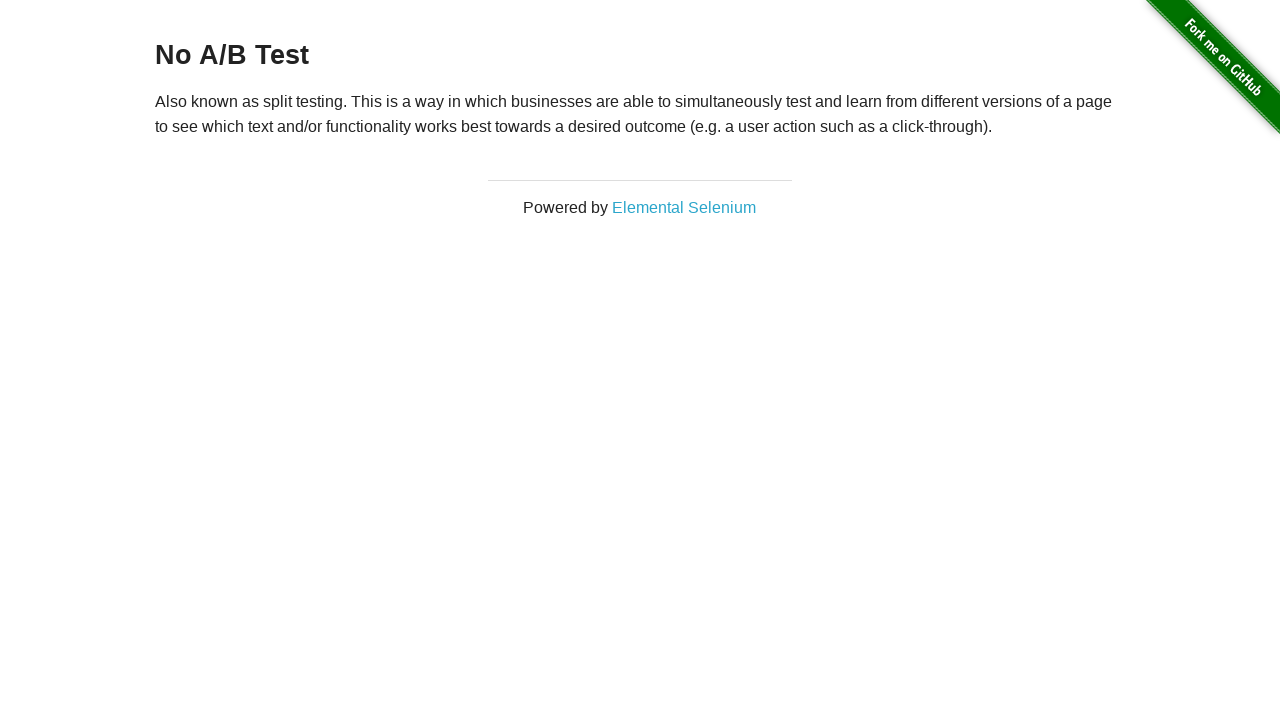

Retrieved h3 heading text content
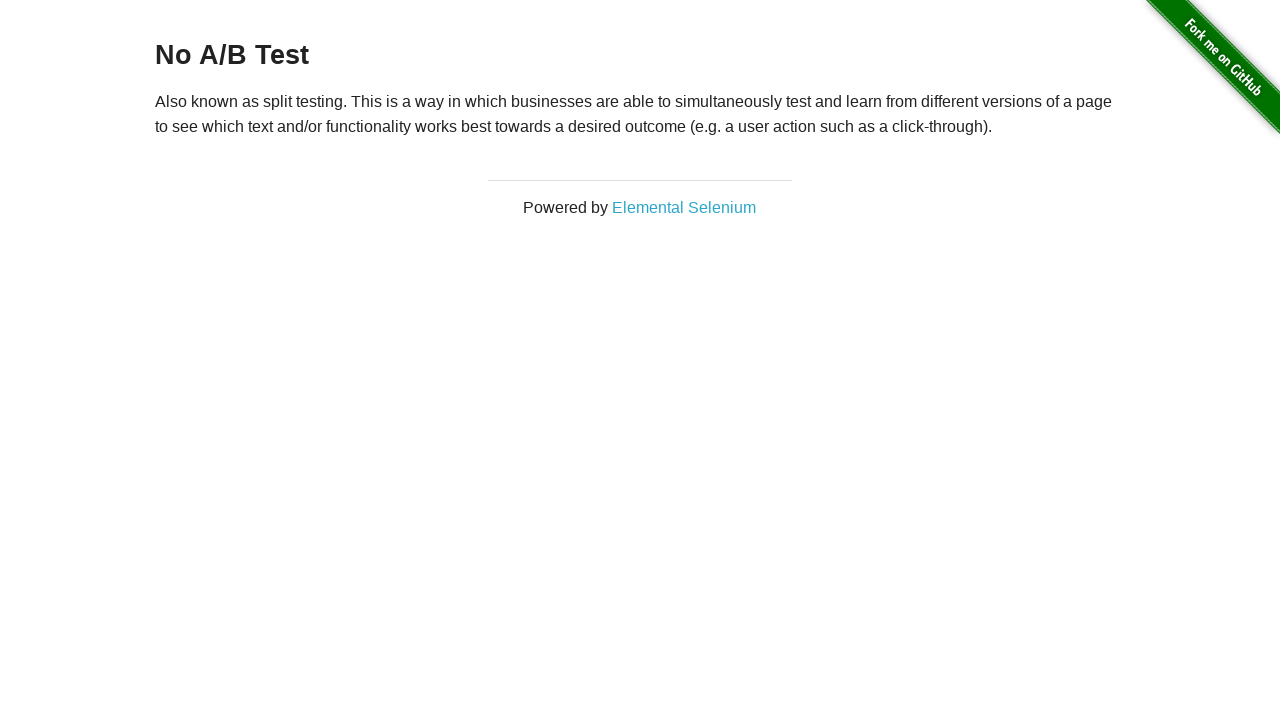

Verified opt-out is active - heading text matches 'No A/B Test'
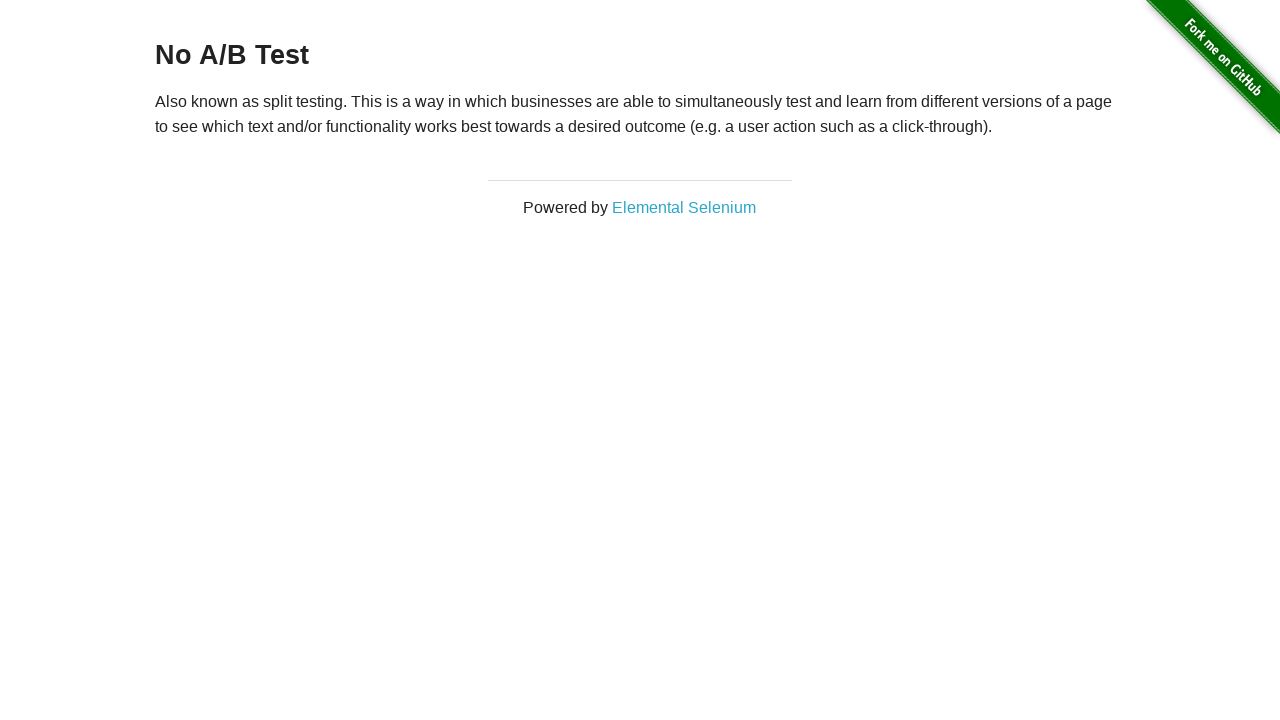

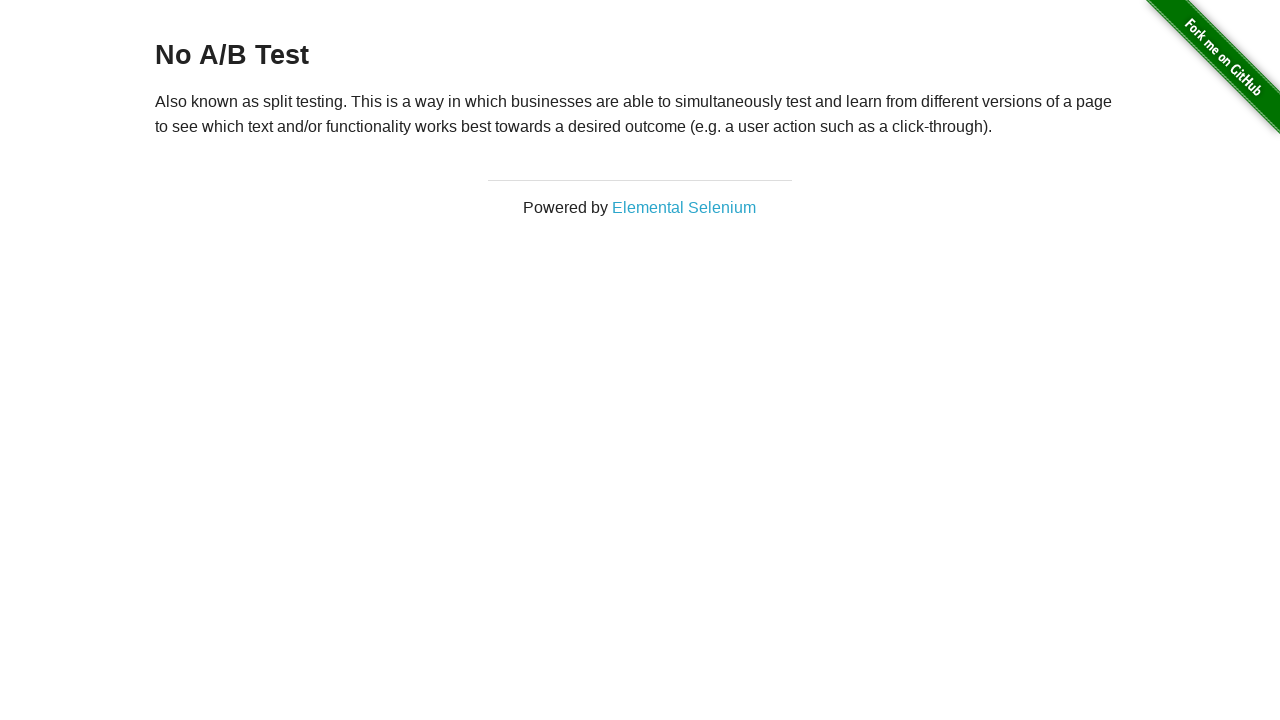